Tests clearing the complete state of all items by checking and then unchecking the toggle all checkbox

Starting URL: https://demo.playwright.dev/todomvc

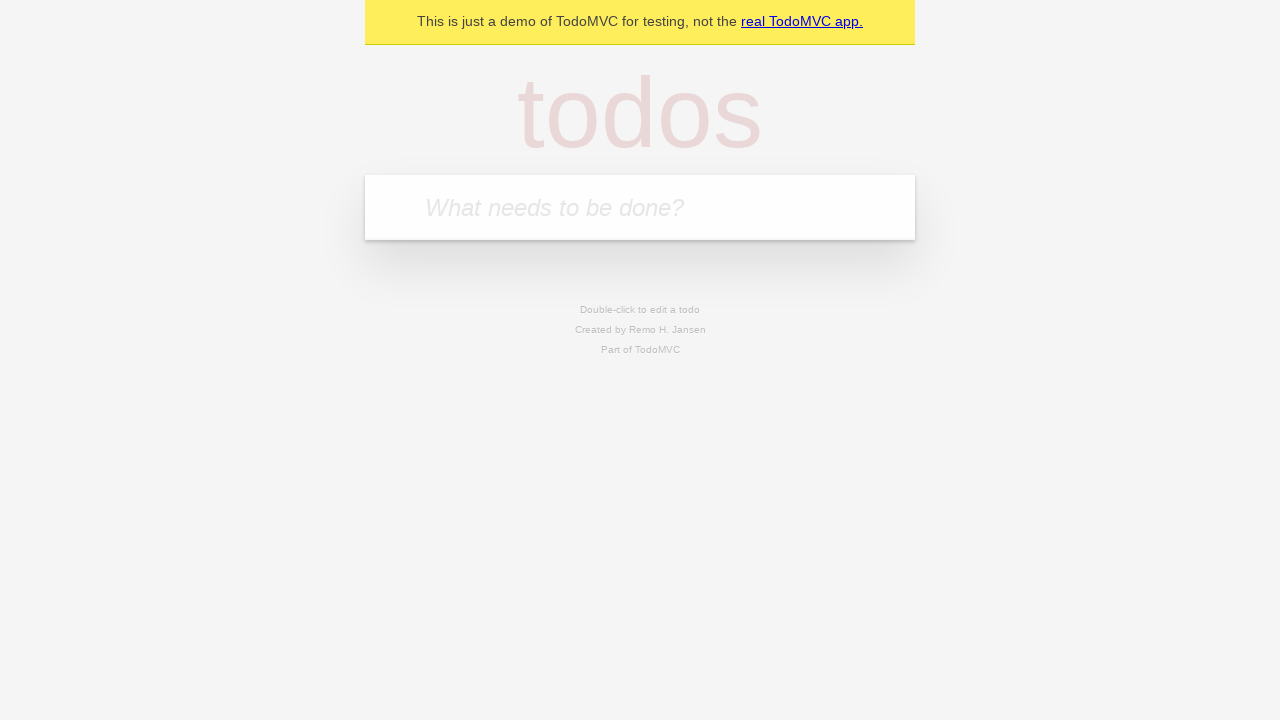

Filled first todo item with 'buy some cheese' on internal:attr=[placeholder="What needs to be done?"i]
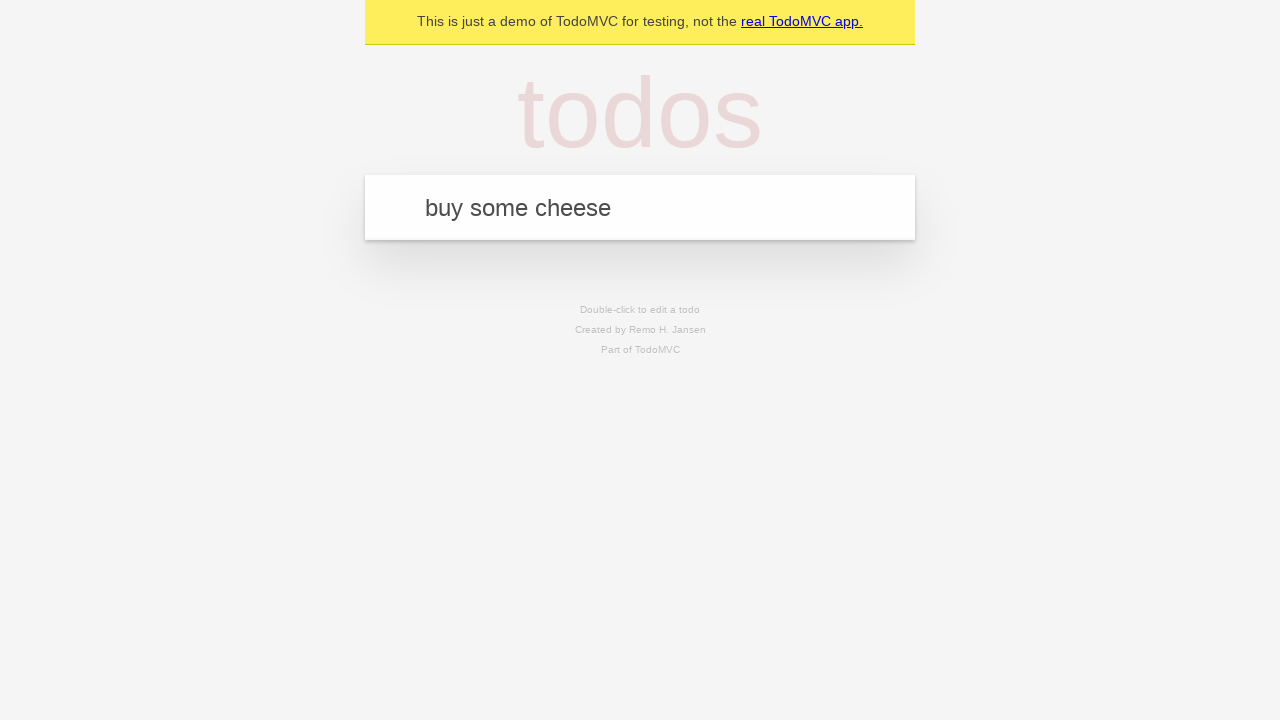

Pressed Enter to add first todo item on internal:attr=[placeholder="What needs to be done?"i]
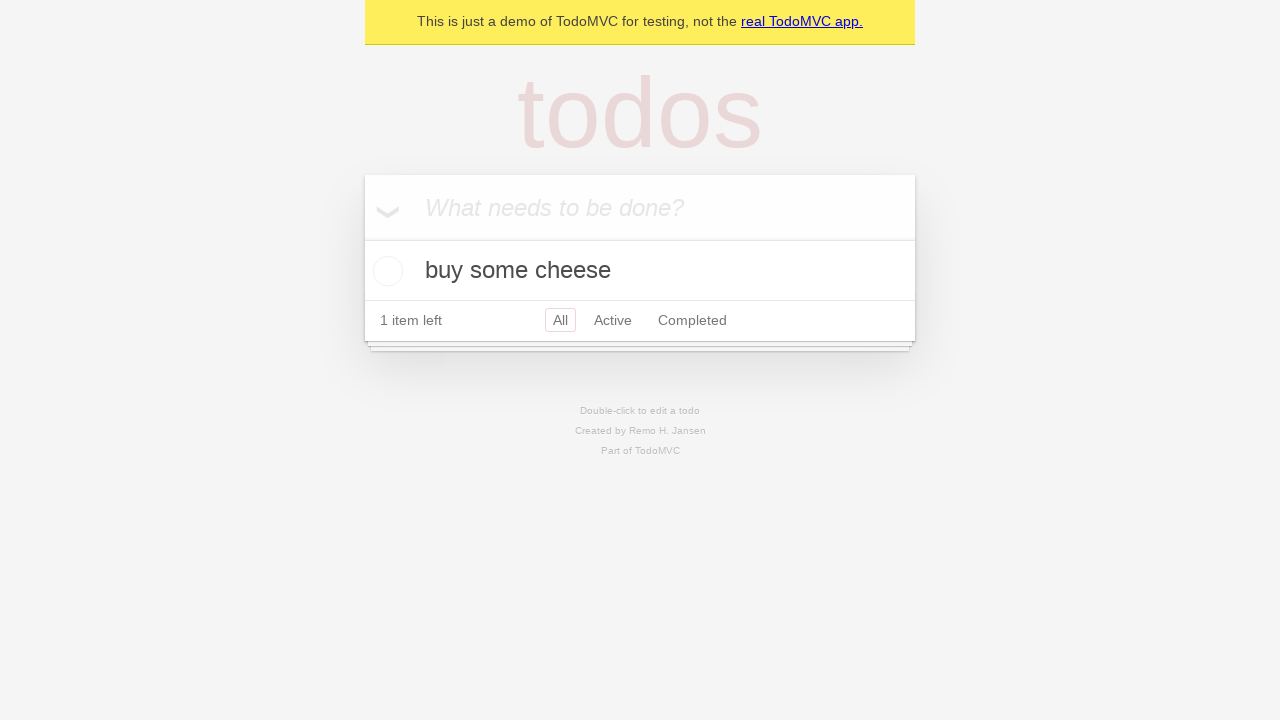

Filled second todo item with 'feed the cat' on internal:attr=[placeholder="What needs to be done?"i]
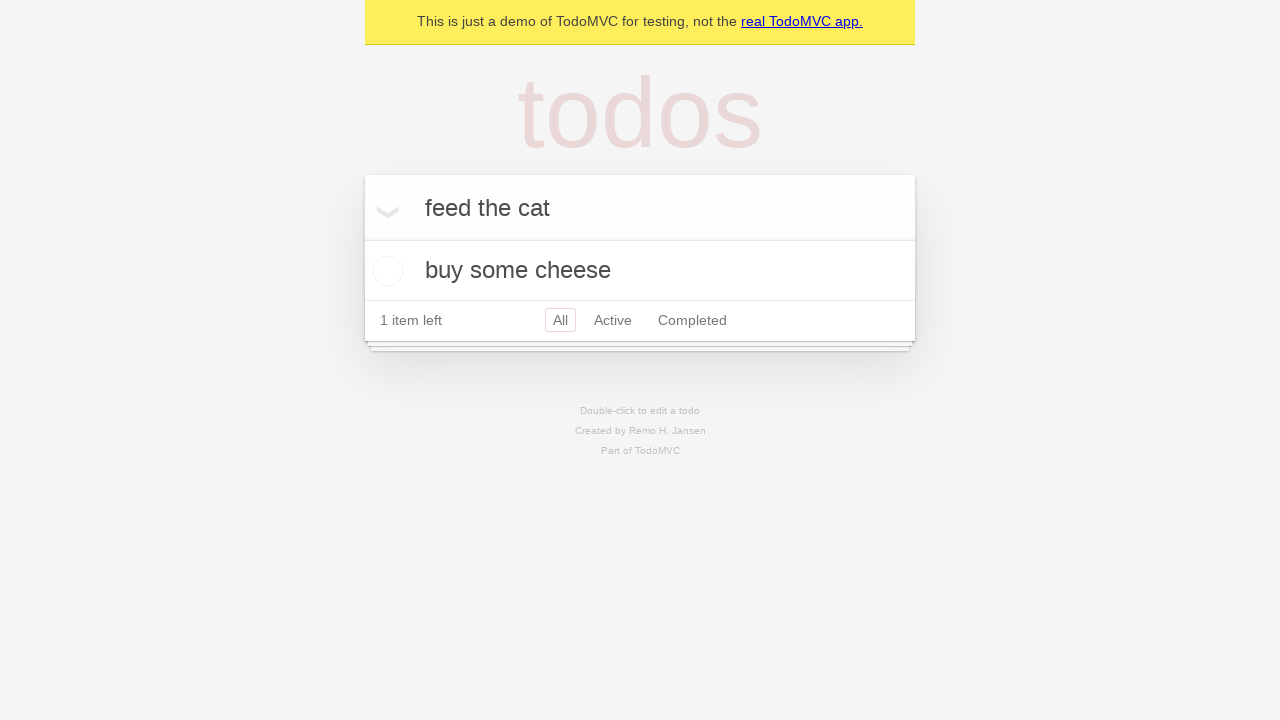

Pressed Enter to add second todo item on internal:attr=[placeholder="What needs to be done?"i]
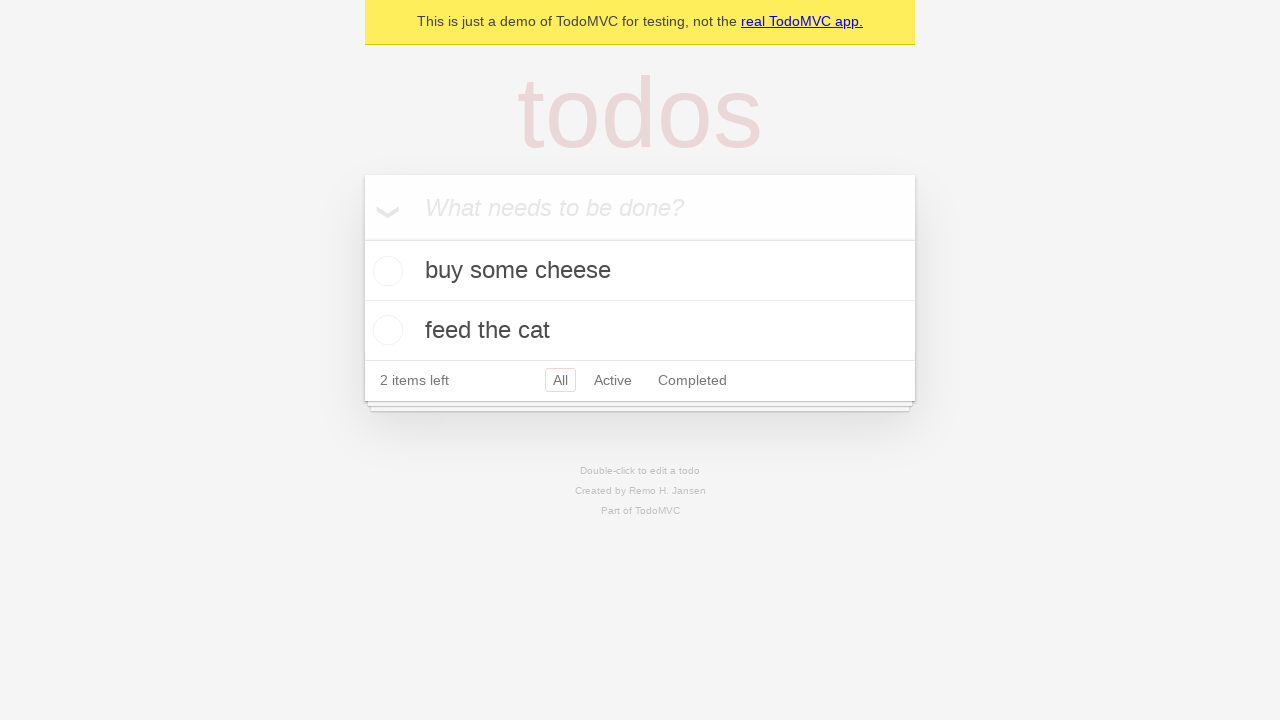

Filled third todo item with 'book a doctors appointment' on internal:attr=[placeholder="What needs to be done?"i]
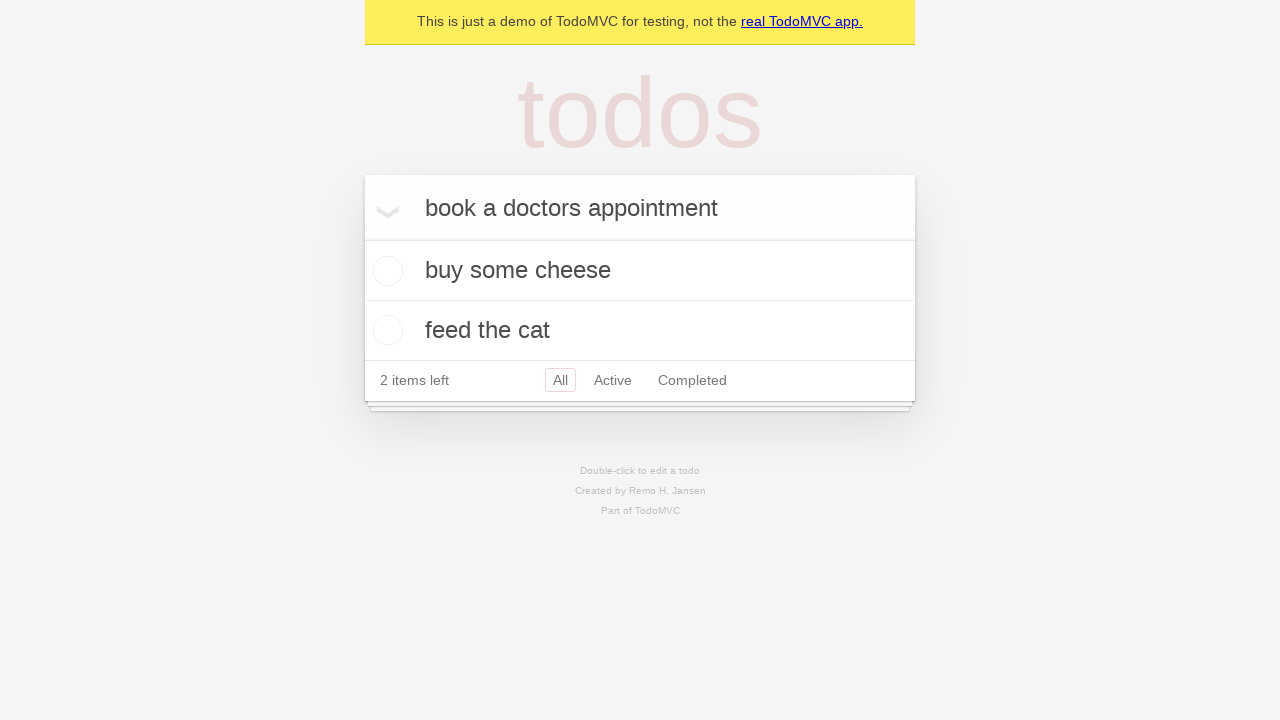

Pressed Enter to add third todo item on internal:attr=[placeholder="What needs to be done?"i]
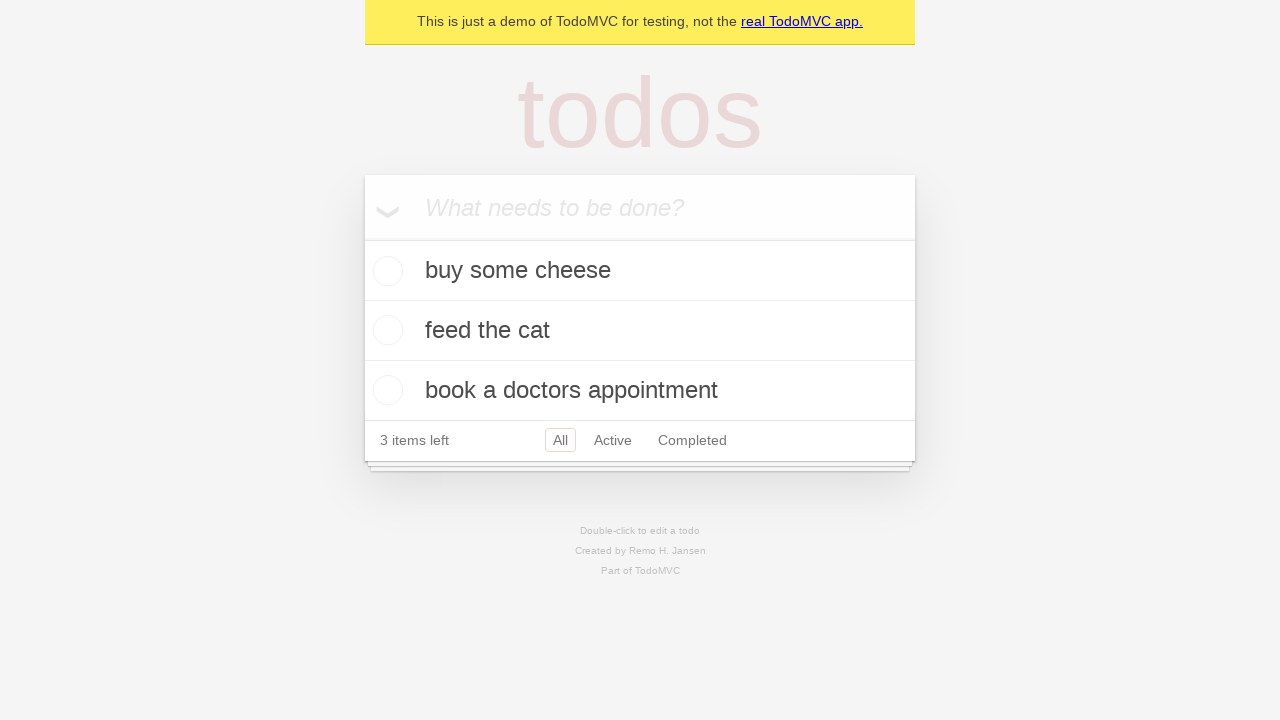

Located toggle all checkbox
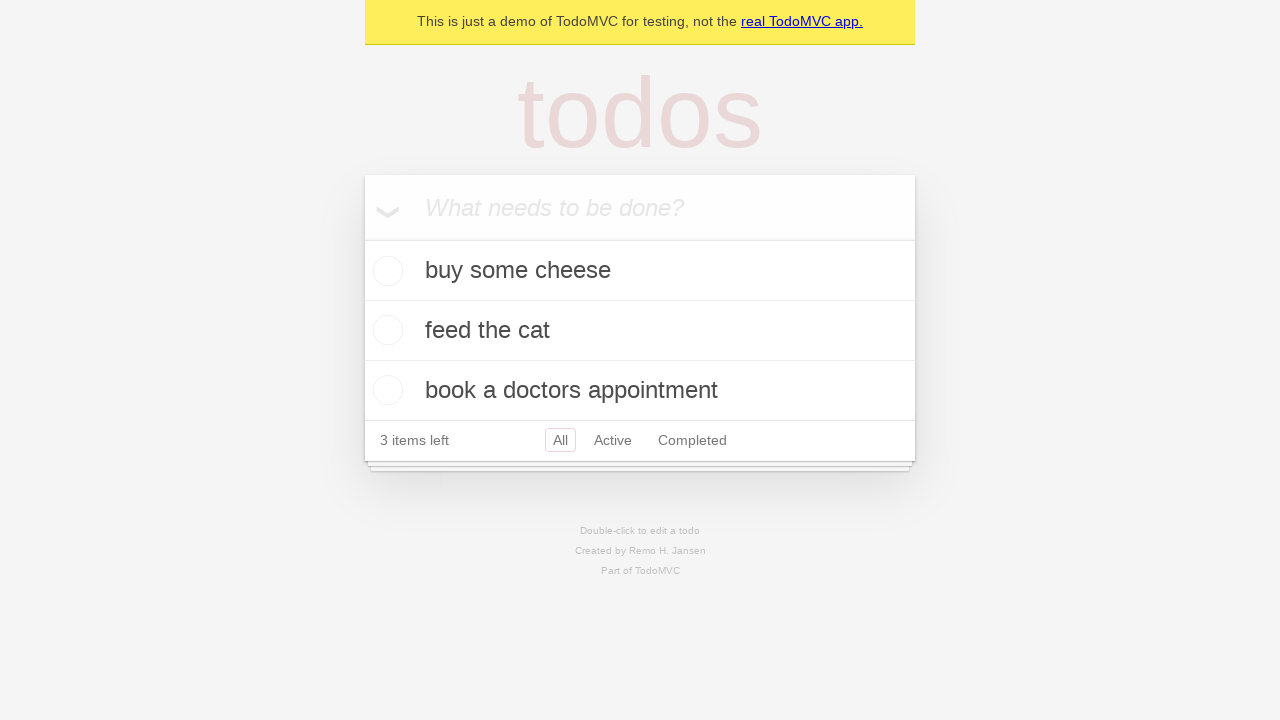

Checked toggle all checkbox to mark all items as complete at (362, 238) on internal:label="Mark all as complete"i
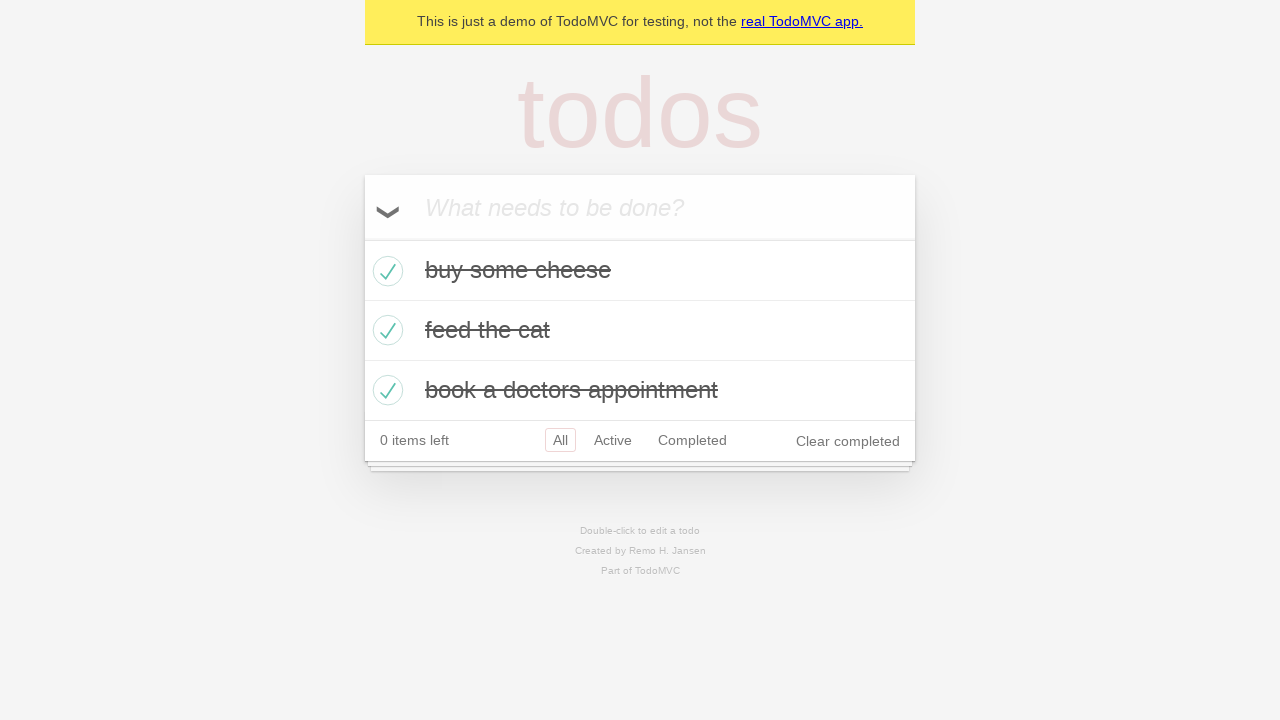

Unchecked toggle all checkbox to clear complete state of all items at (362, 238) on internal:label="Mark all as complete"i
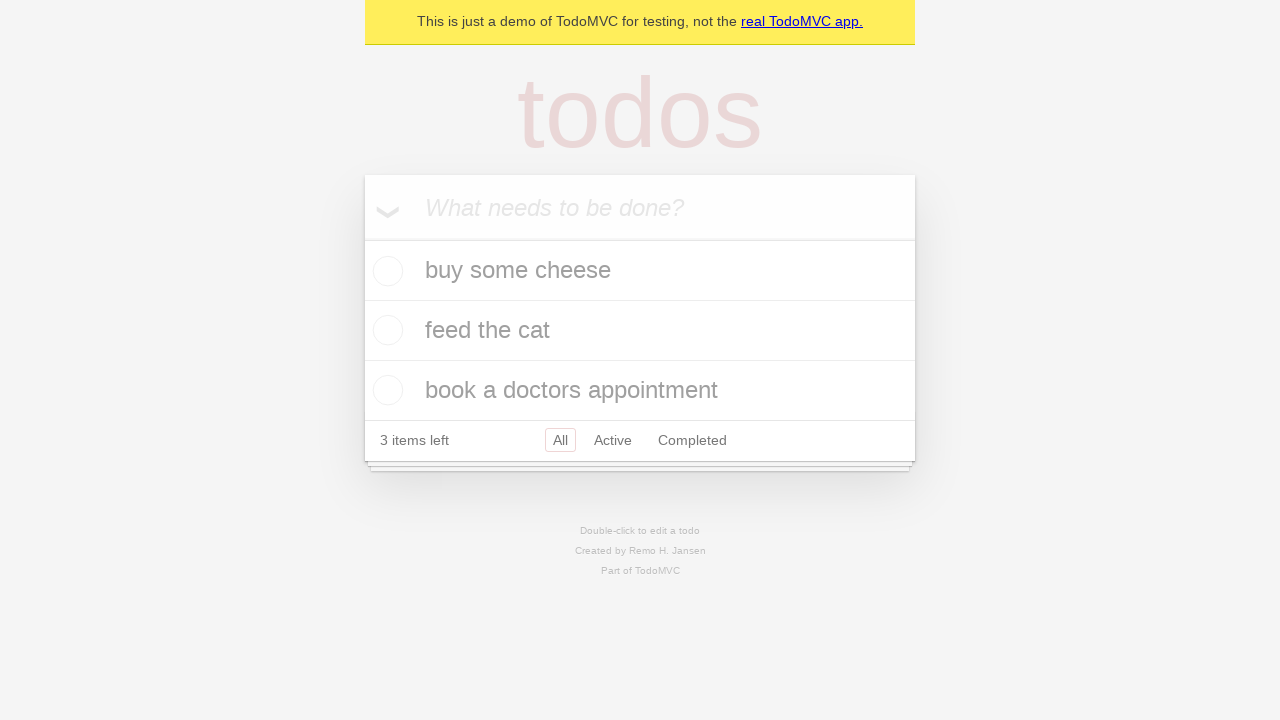

Waited for todo items to be visible
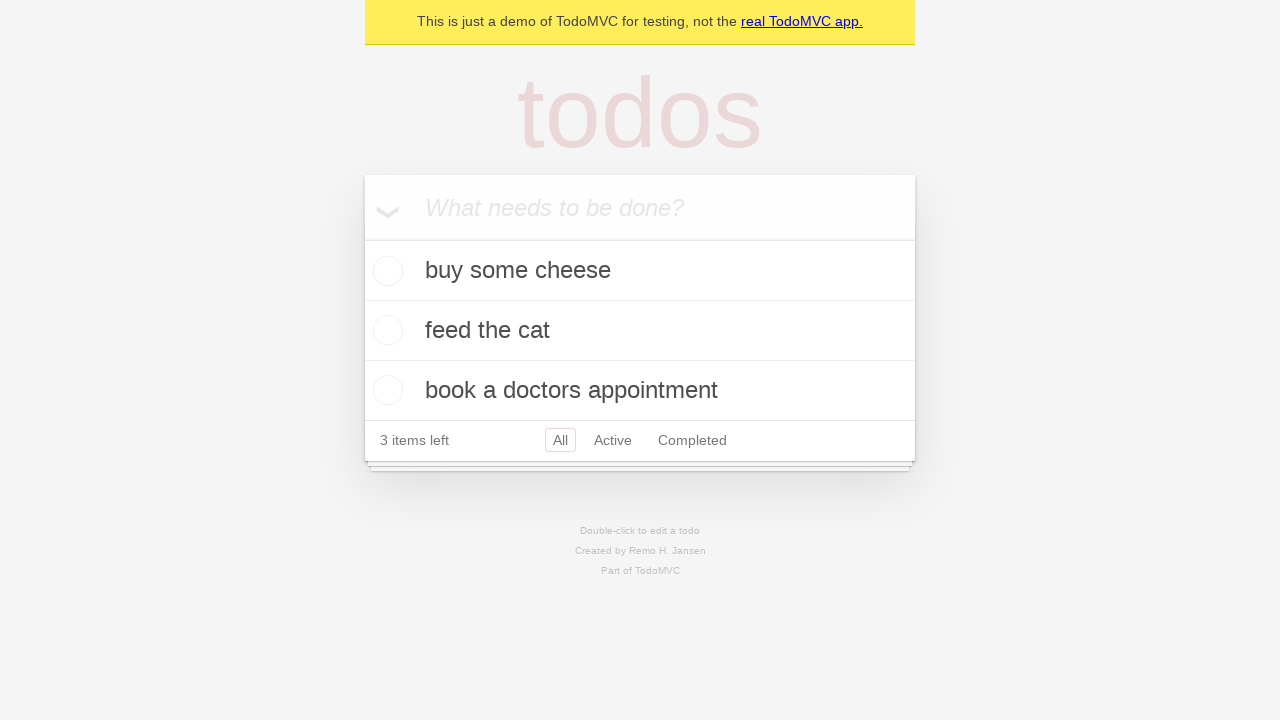

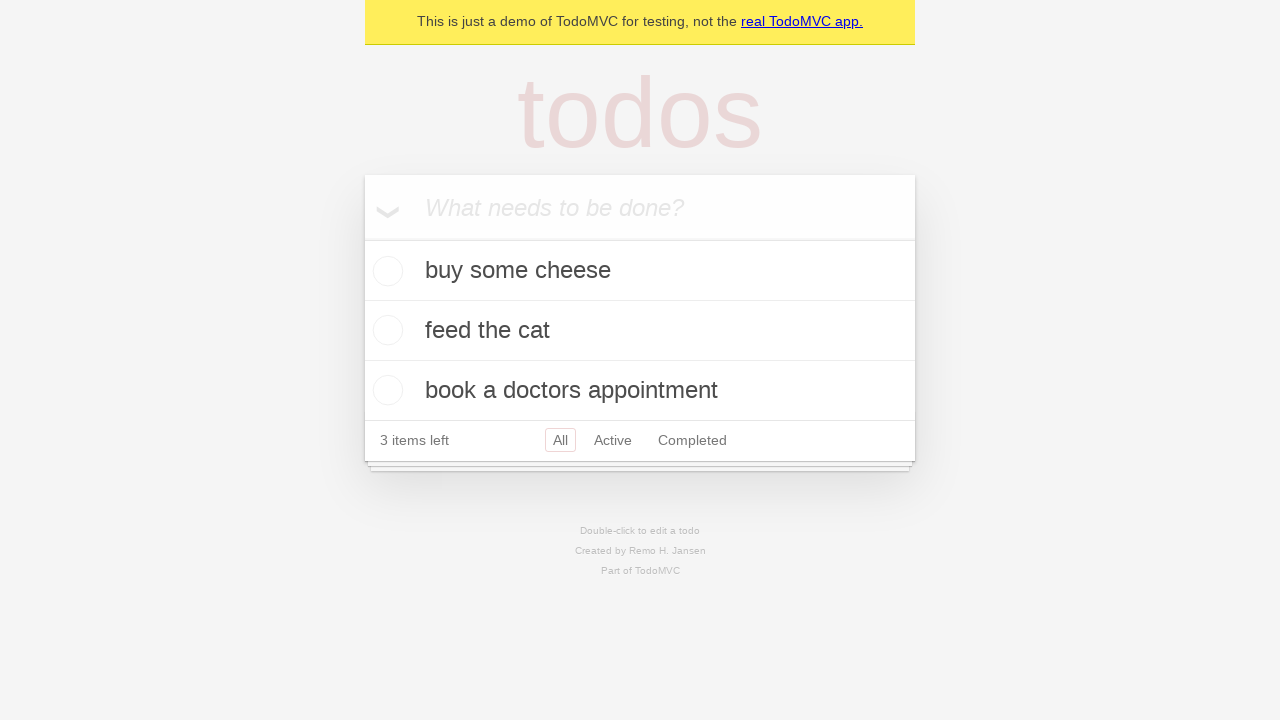